Tests that edits are cancelled when pressing Escape

Starting URL: https://demo.playwright.dev/todomvc

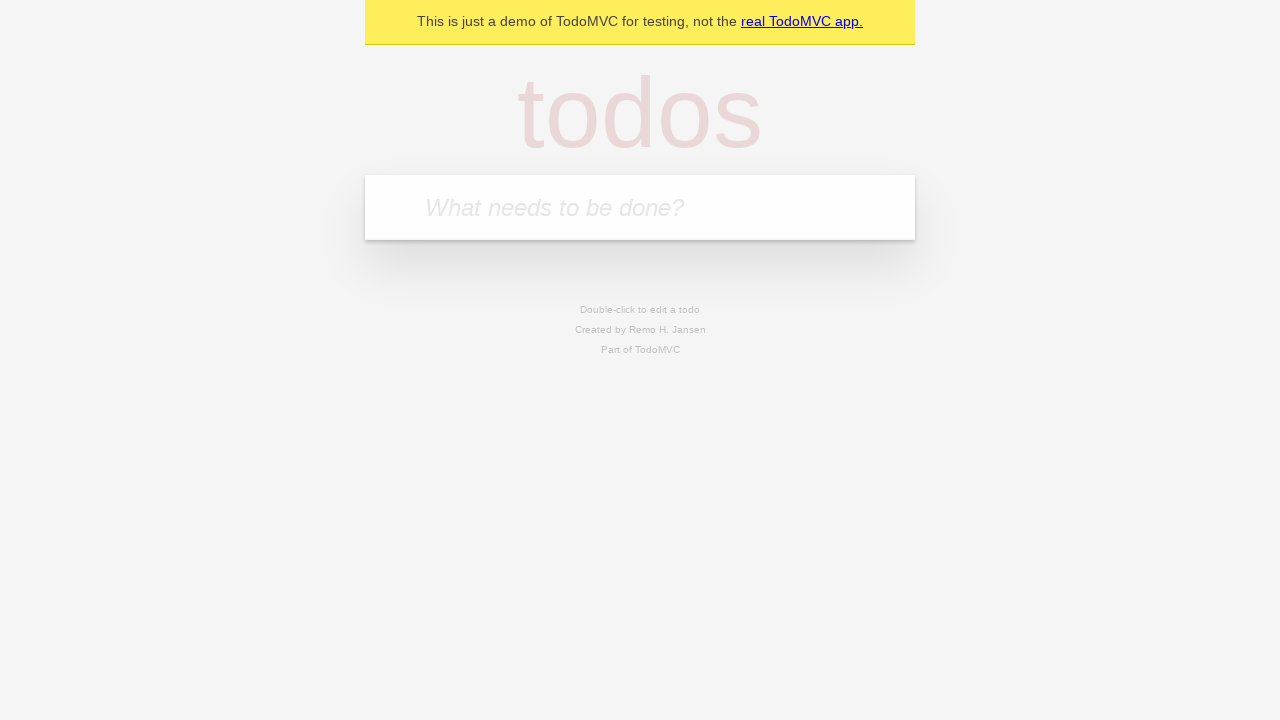

Filled todo input with 'buy some cheese' on internal:attr=[placeholder="What needs to be done?"i]
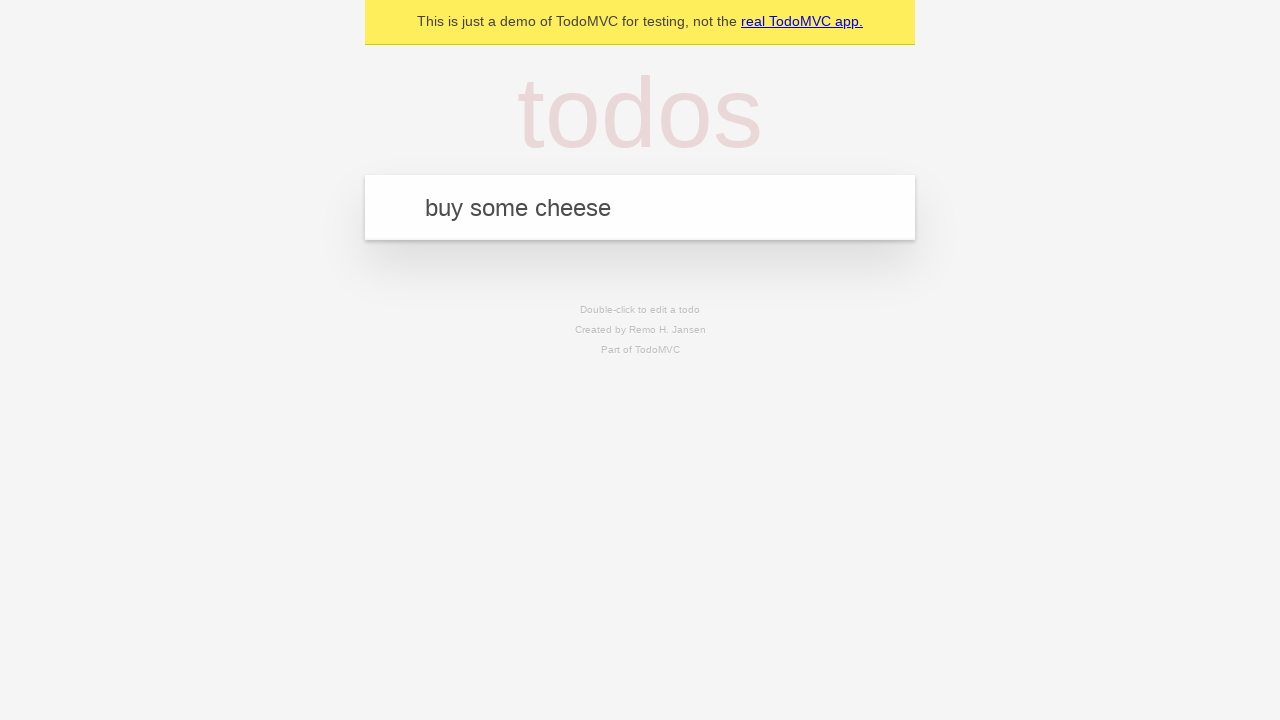

Pressed Enter to add first todo on internal:attr=[placeholder="What needs to be done?"i]
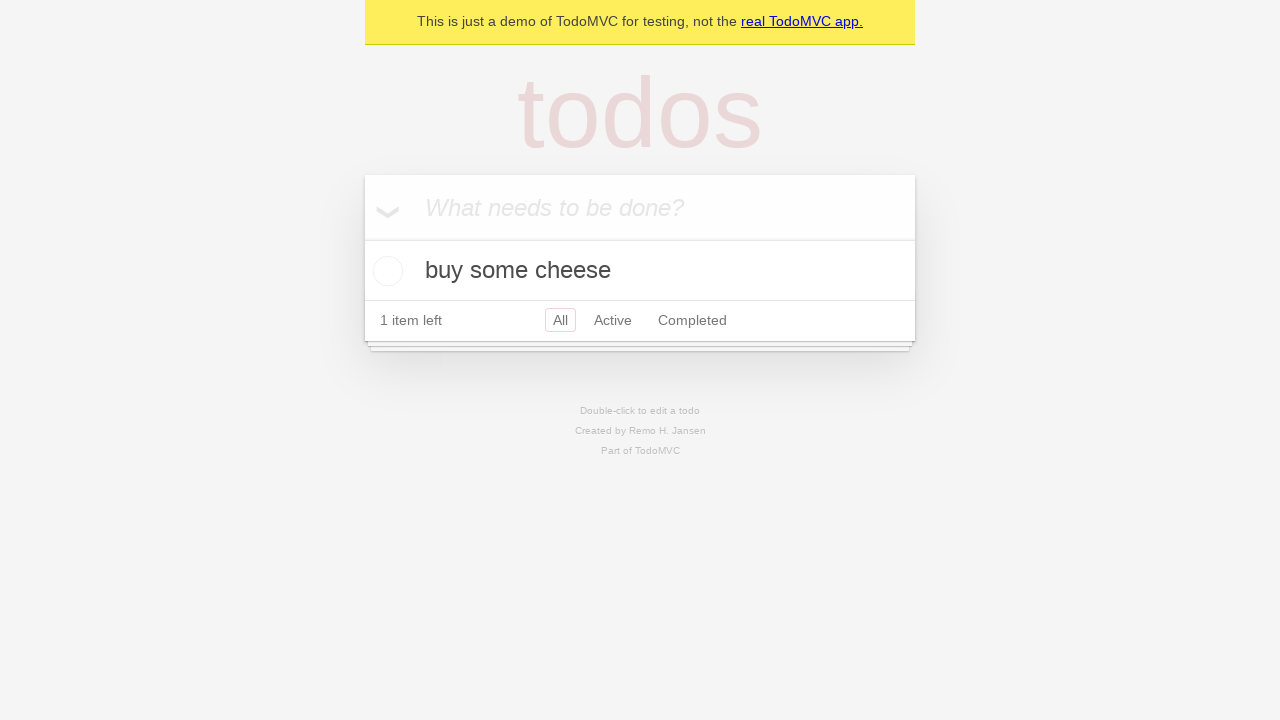

Filled todo input with 'feed the cat' on internal:attr=[placeholder="What needs to be done?"i]
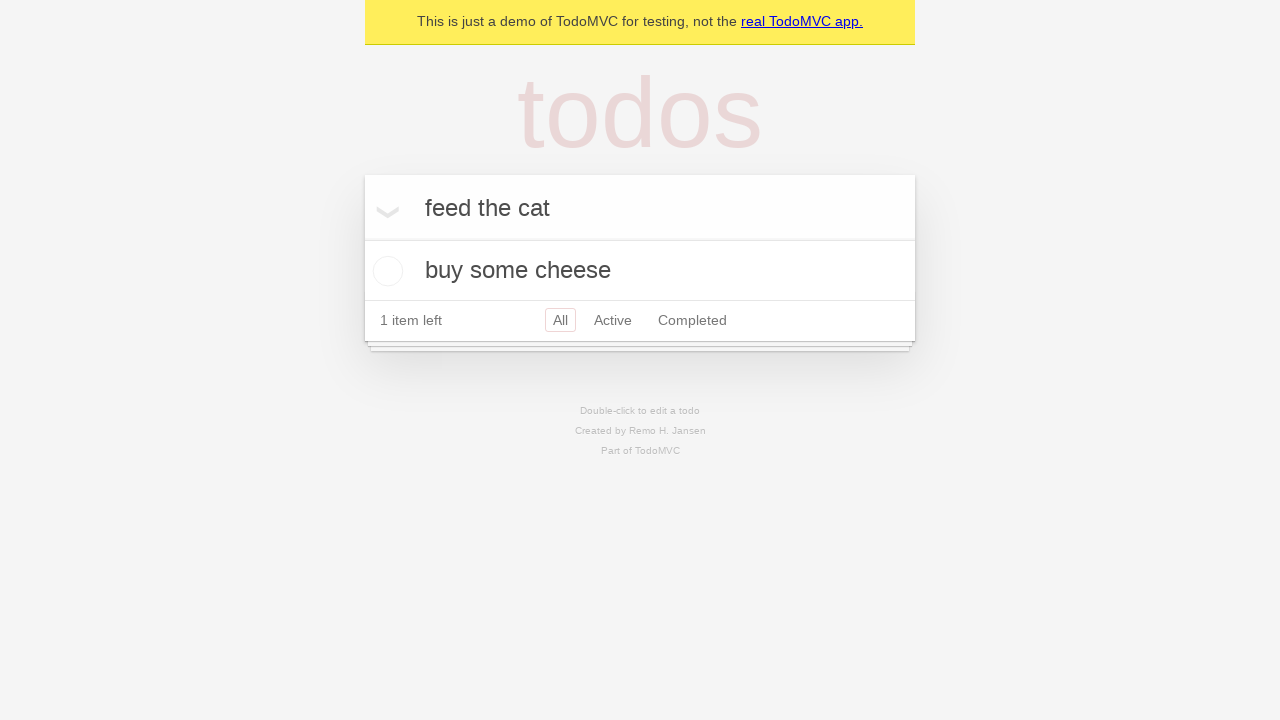

Pressed Enter to add second todo on internal:attr=[placeholder="What needs to be done?"i]
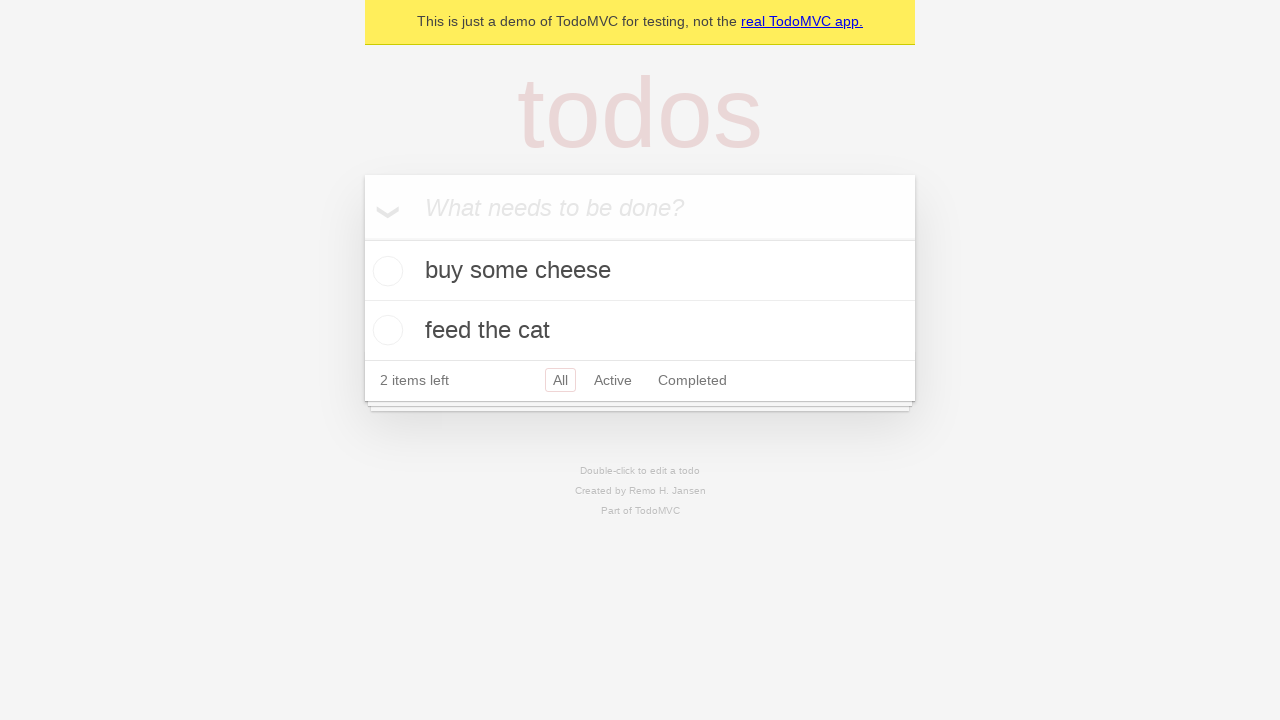

Filled todo input with 'book a doctors appointment' on internal:attr=[placeholder="What needs to be done?"i]
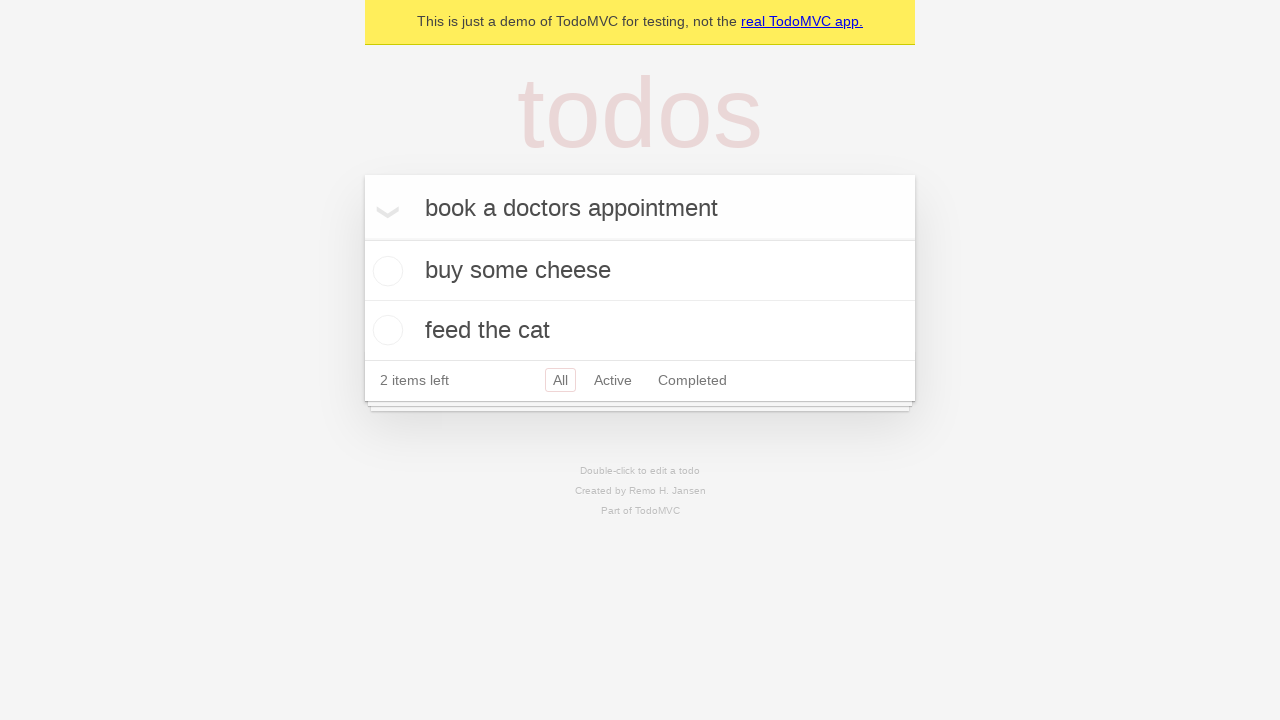

Pressed Enter to add third todo on internal:attr=[placeholder="What needs to be done?"i]
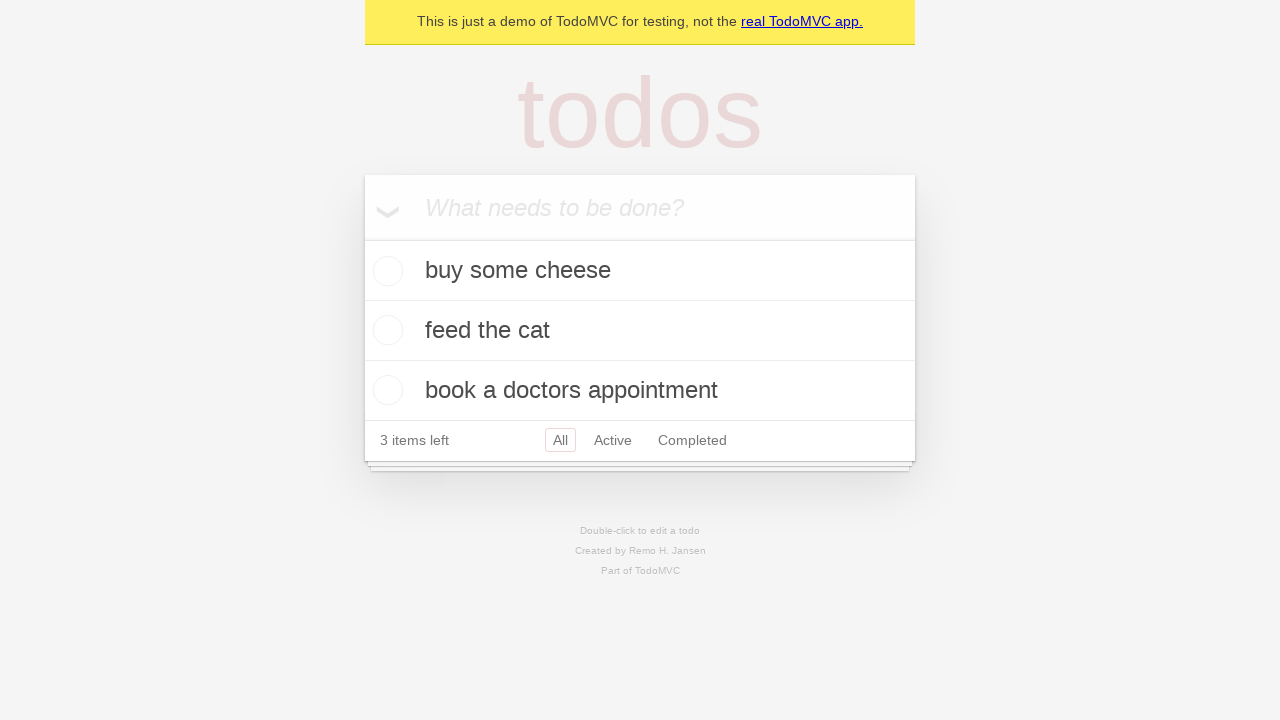

Double-clicked second todo item to enter edit mode at (640, 331) on internal:testid=[data-testid="todo-item"s] >> nth=1
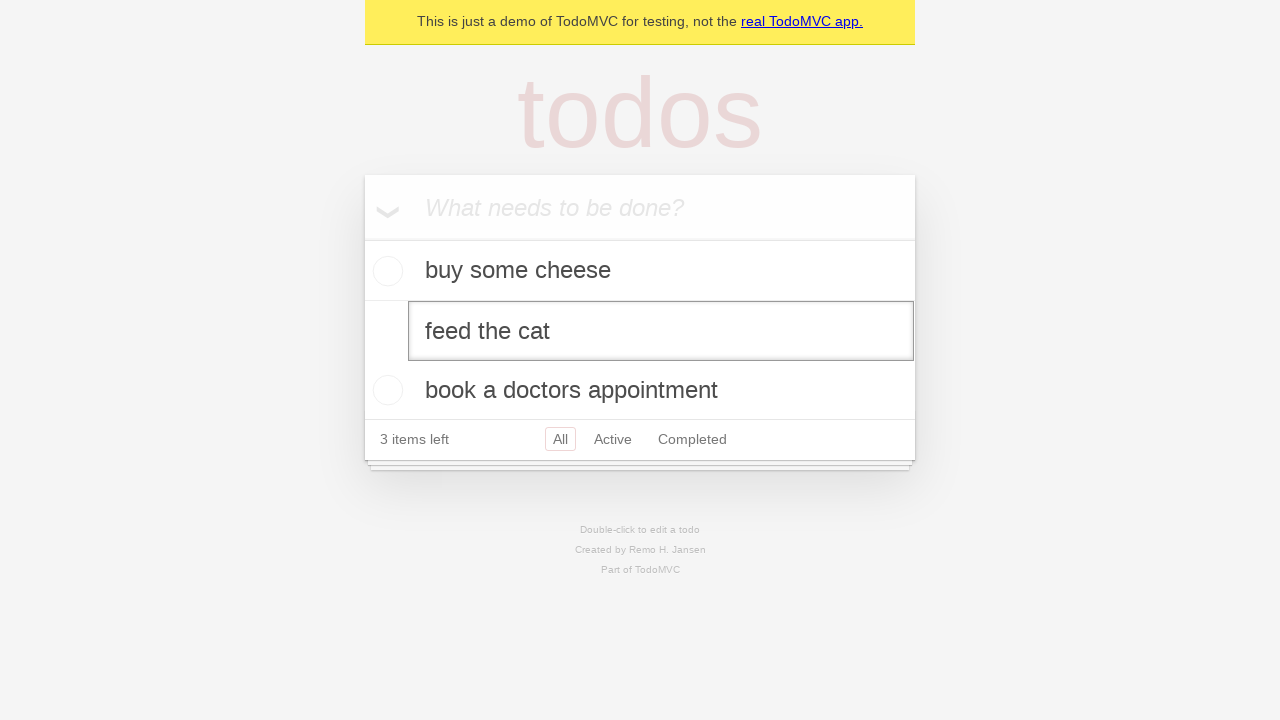

Filled edit textbox with 'buy some sausages' on internal:testid=[data-testid="todo-item"s] >> nth=1 >> internal:role=textbox[nam
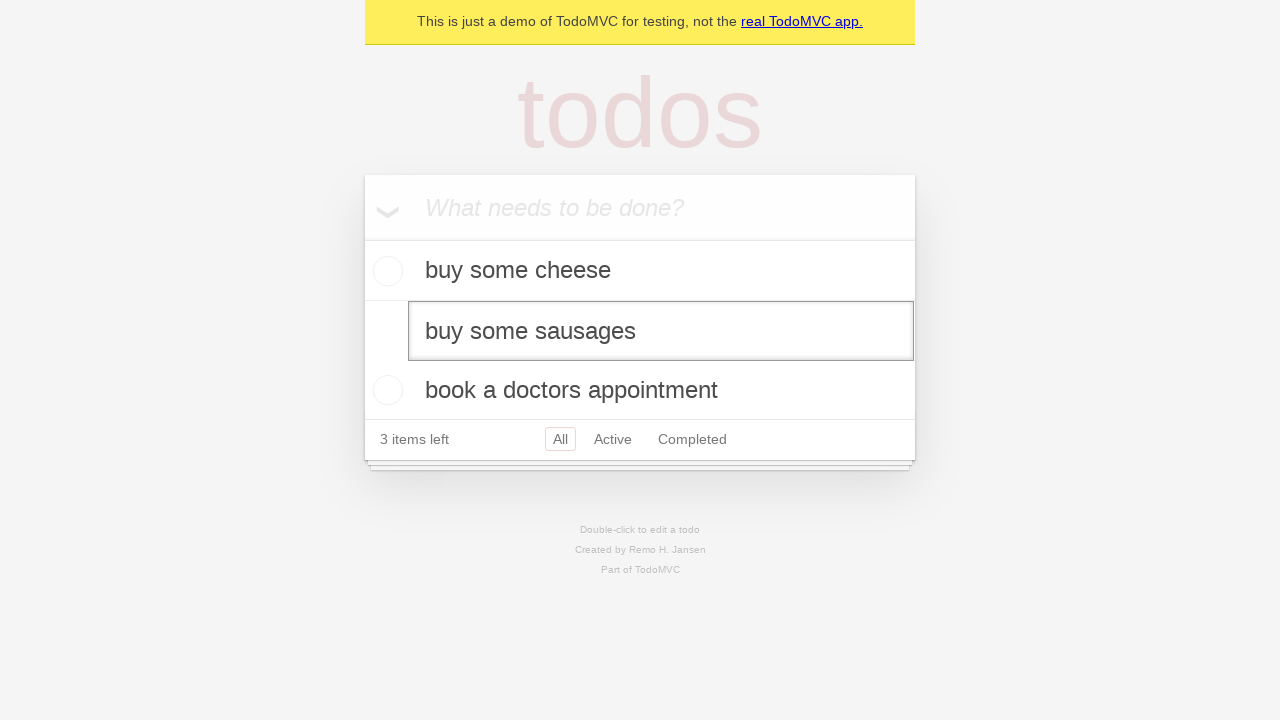

Pressed Escape to cancel edits on internal:testid=[data-testid="todo-item"s] >> nth=1 >> internal:role=textbox[nam
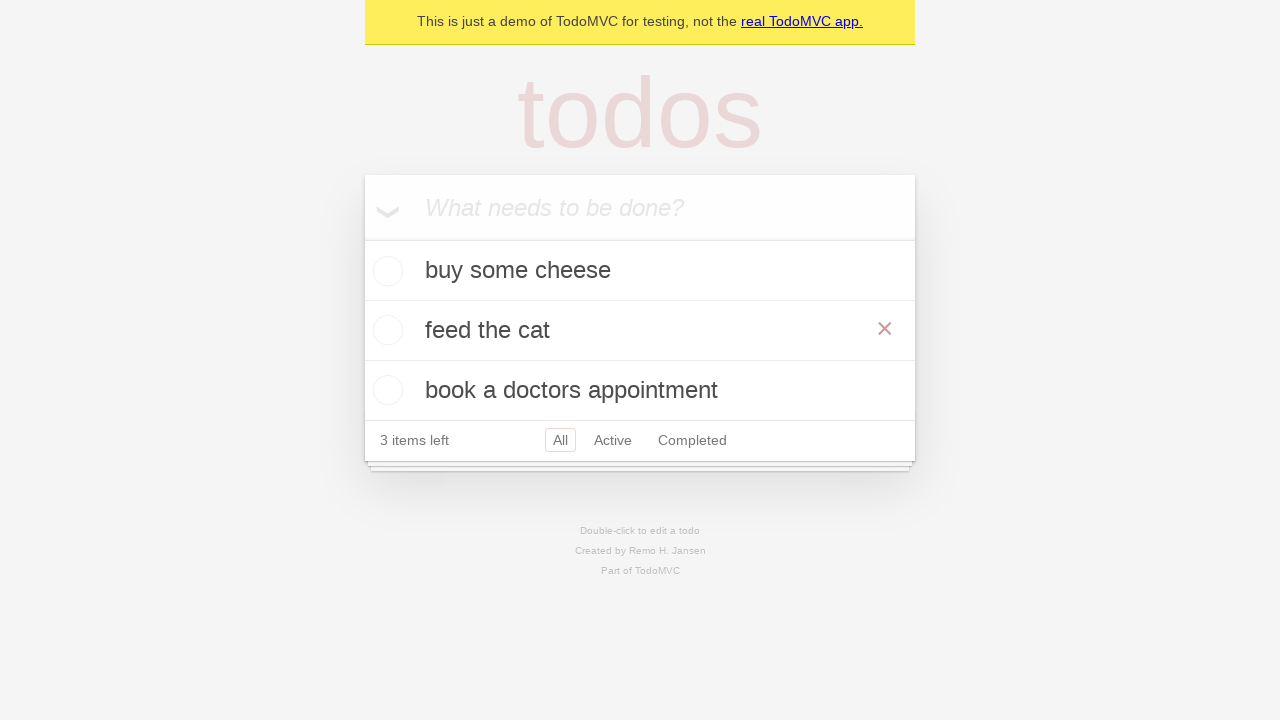

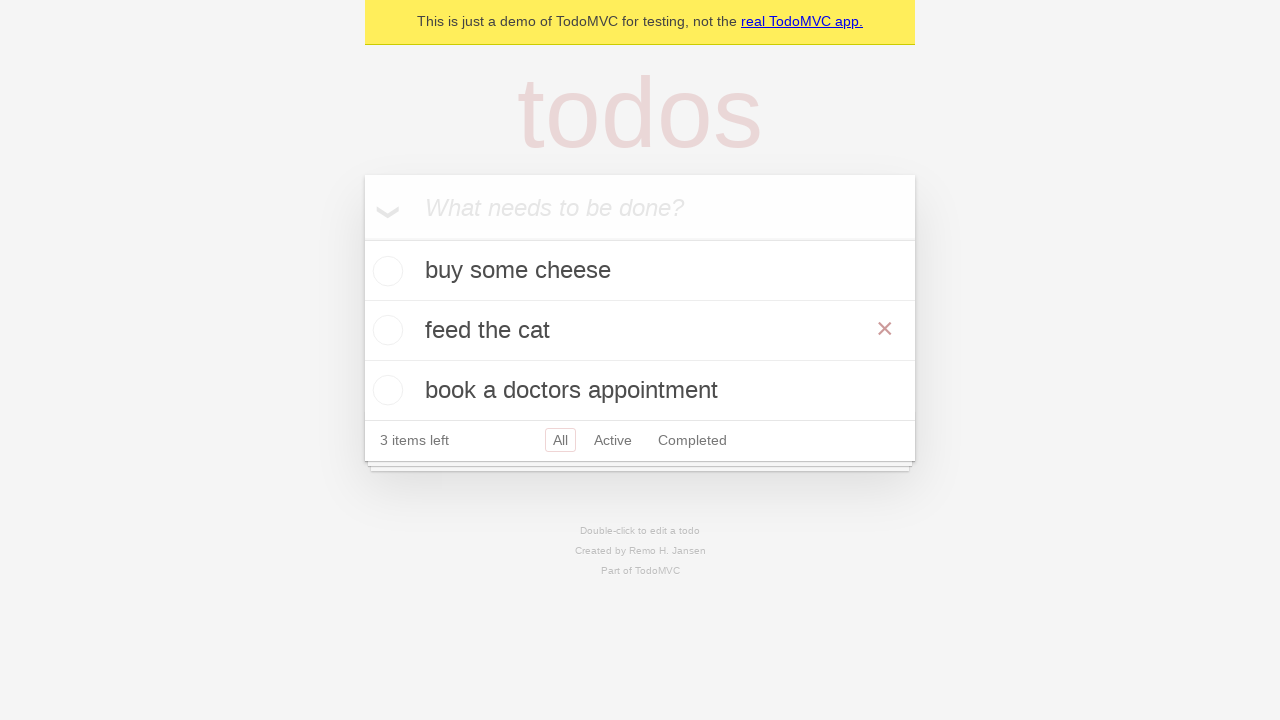